Tests sending a tab key press without targeting a specific element first and verifies the result text

Starting URL: http://the-internet.herokuapp.com/key_presses

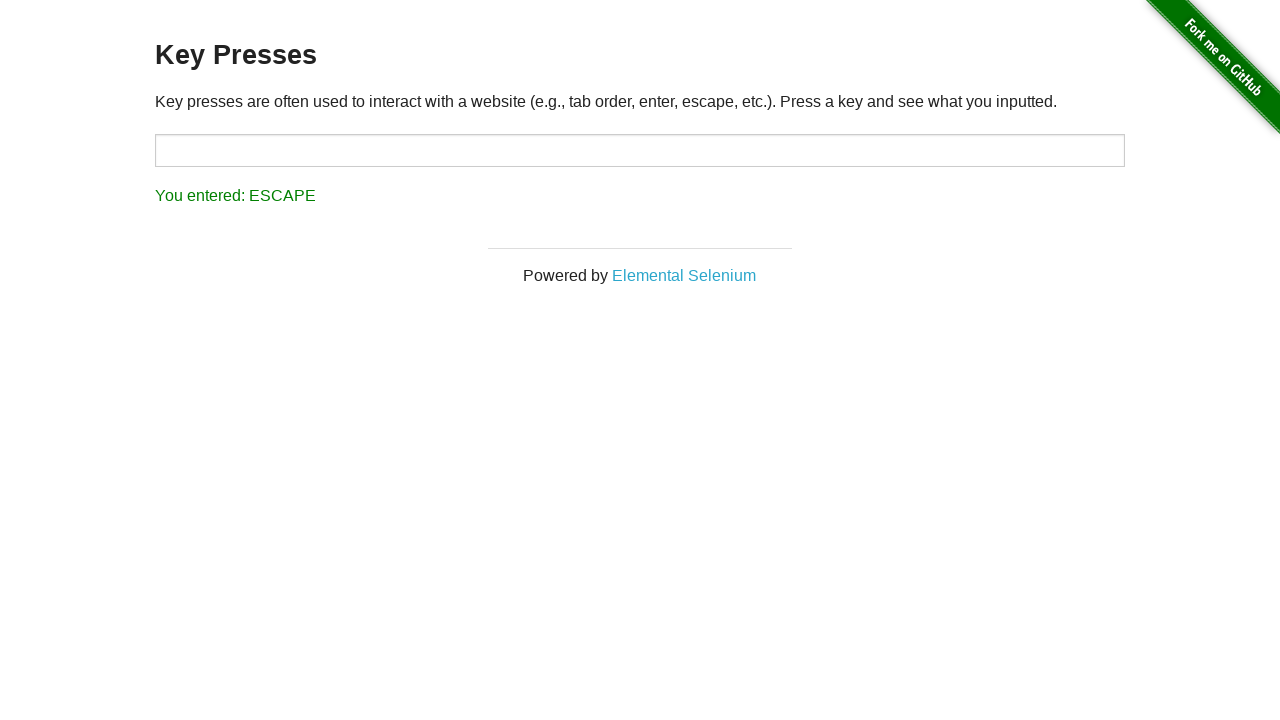

Sent Tab key press to the page without targeting a specific element
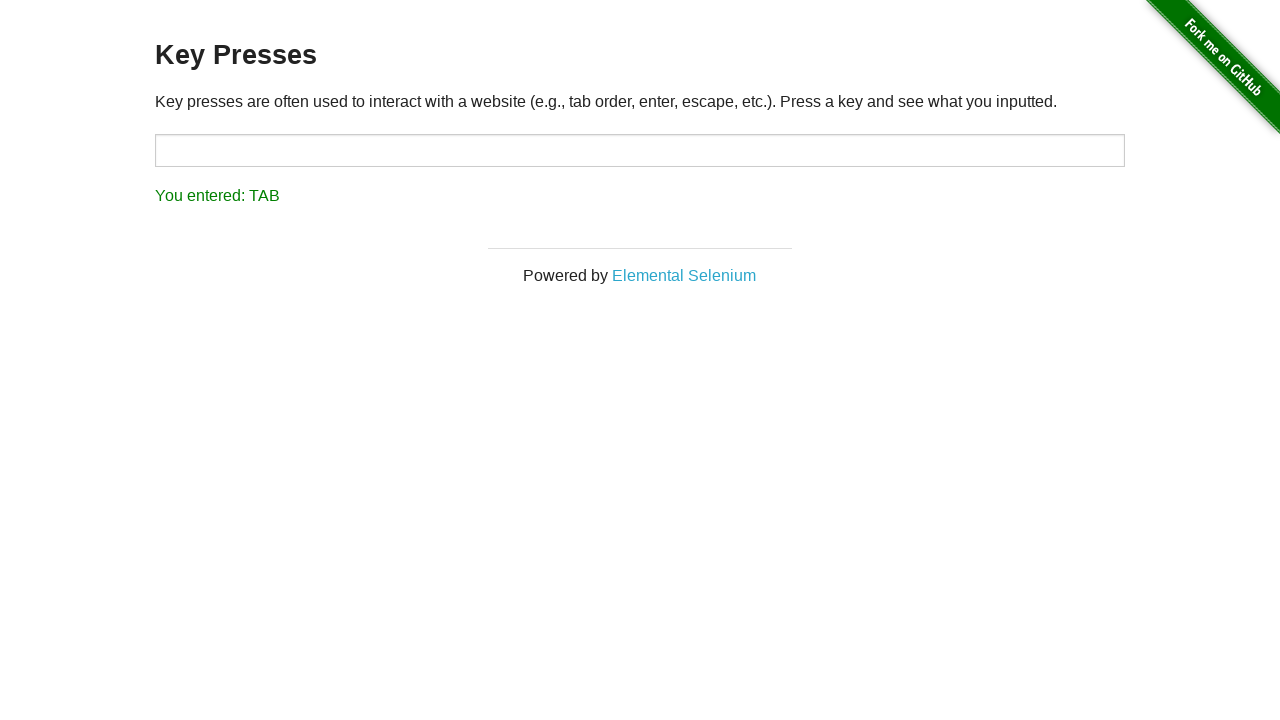

Result element loaded after Tab key press
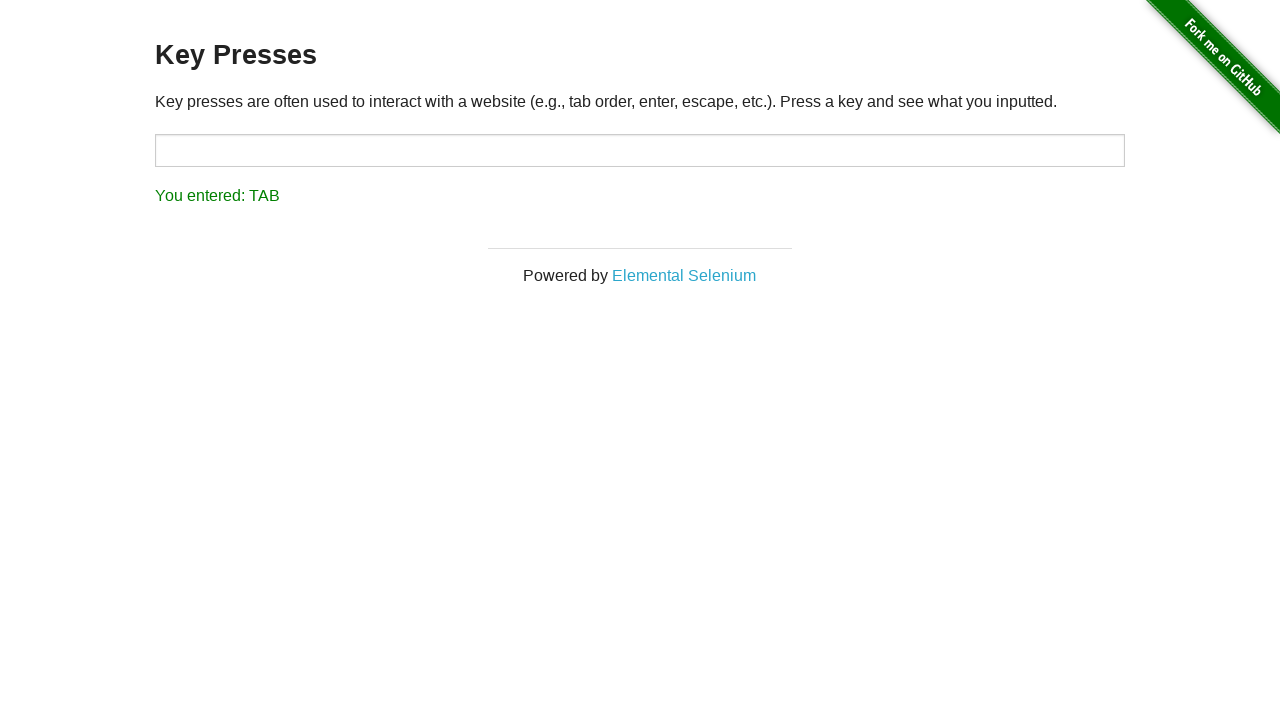

Retrieved result text content
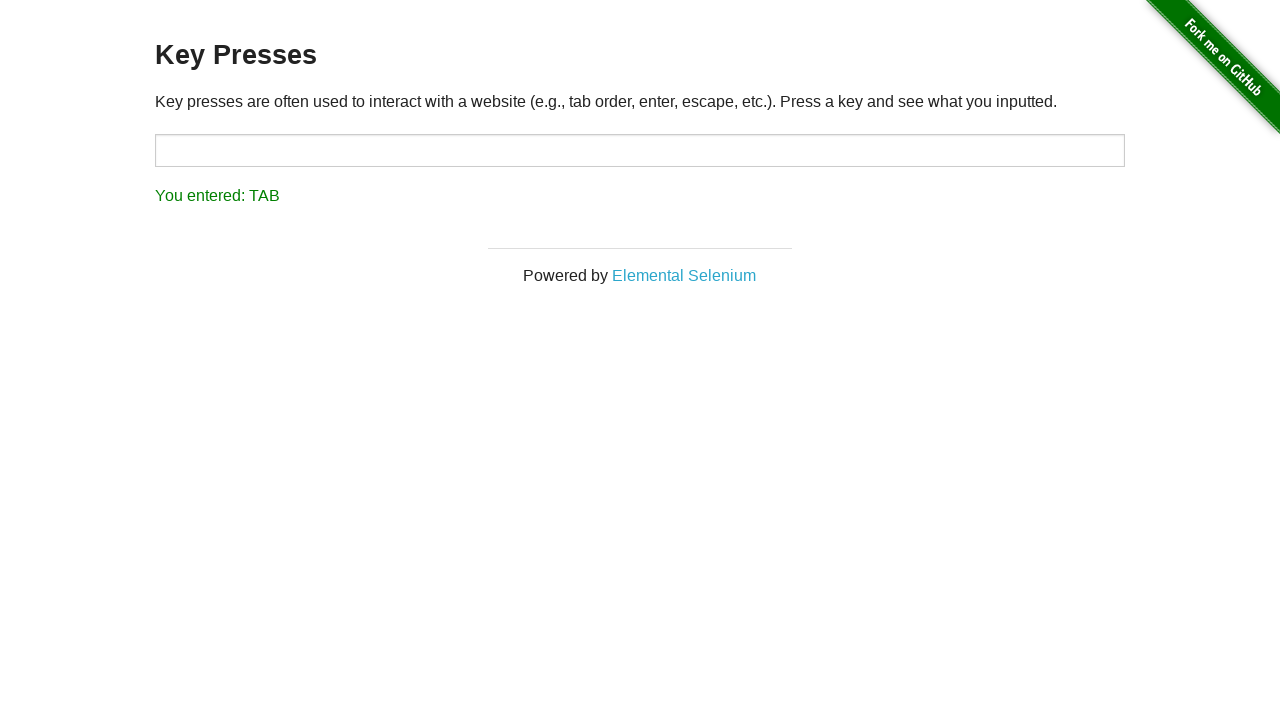

Verified result text shows 'You entered: TAB' - assertion passed
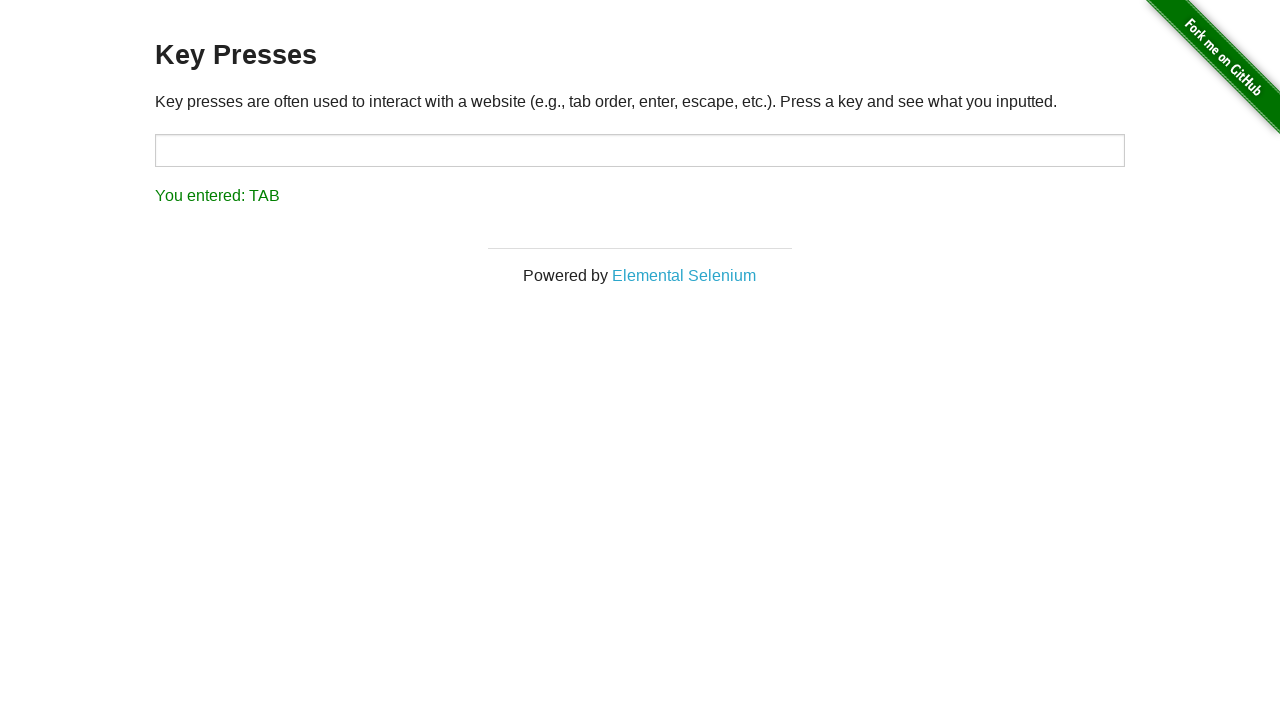

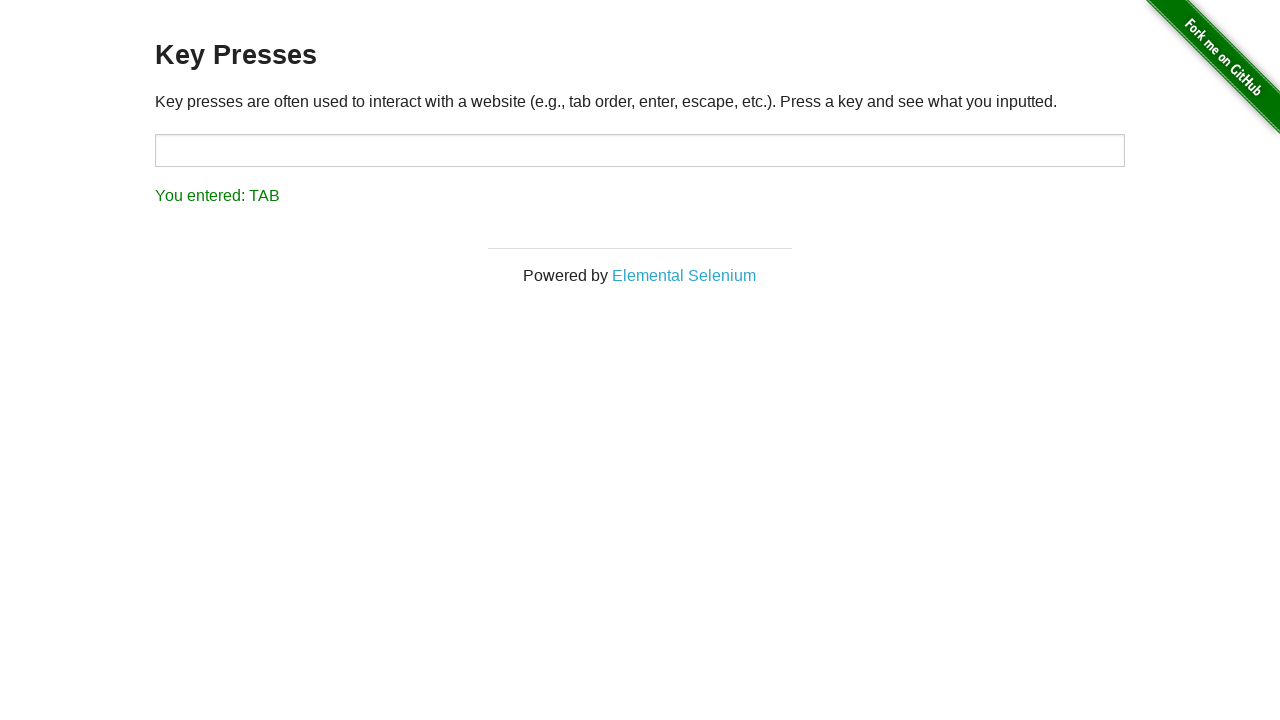